Navigates to a page, finds and clicks a specific link based on a calculated value, then fills out and submits a form with personal information

Starting URL: http://suninjuly.github.io/find_link_text

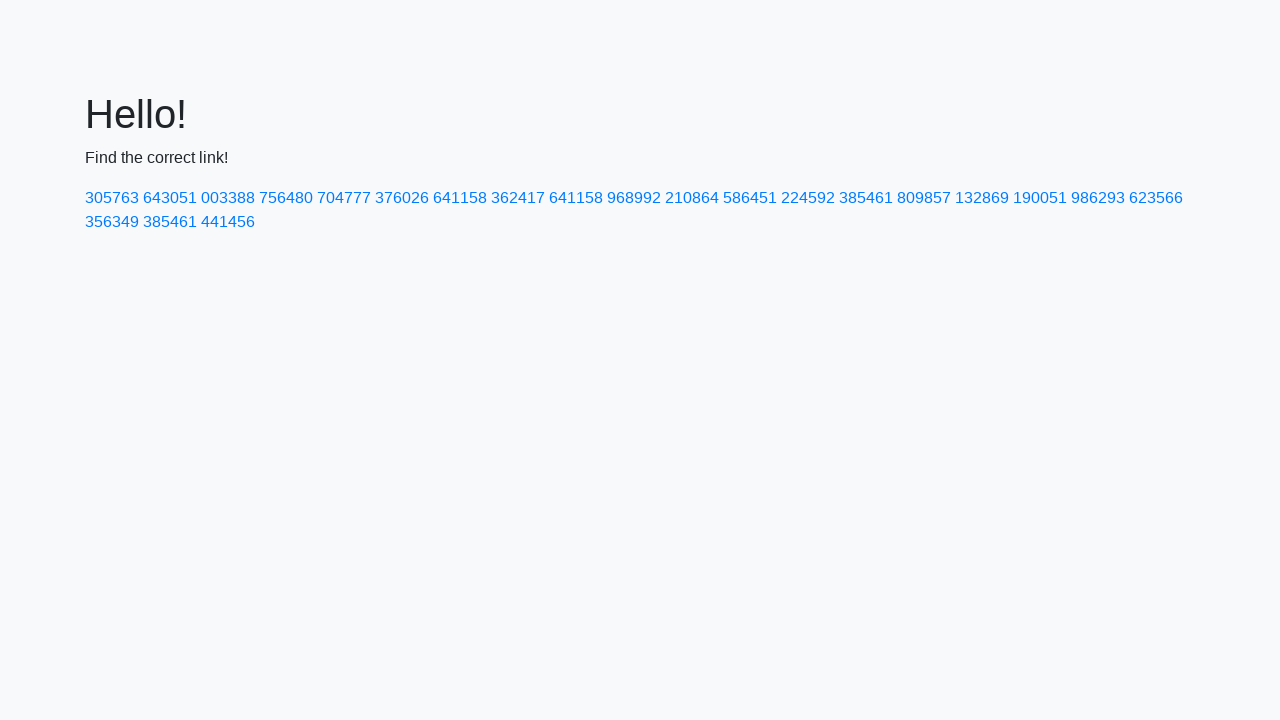

Clicked link with calculated text value: 224592 at (808, 198) on a:has-text('224592')
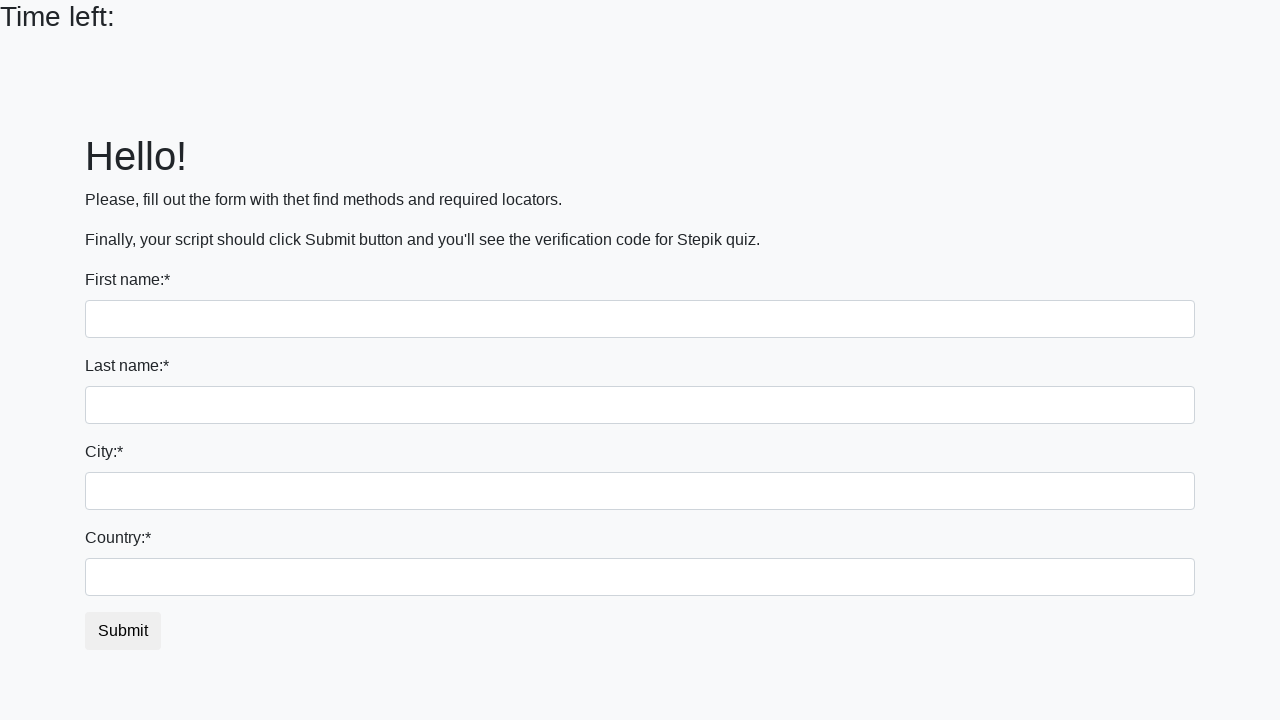

Filled first name field with 'Alexander' on input[name='first_name']
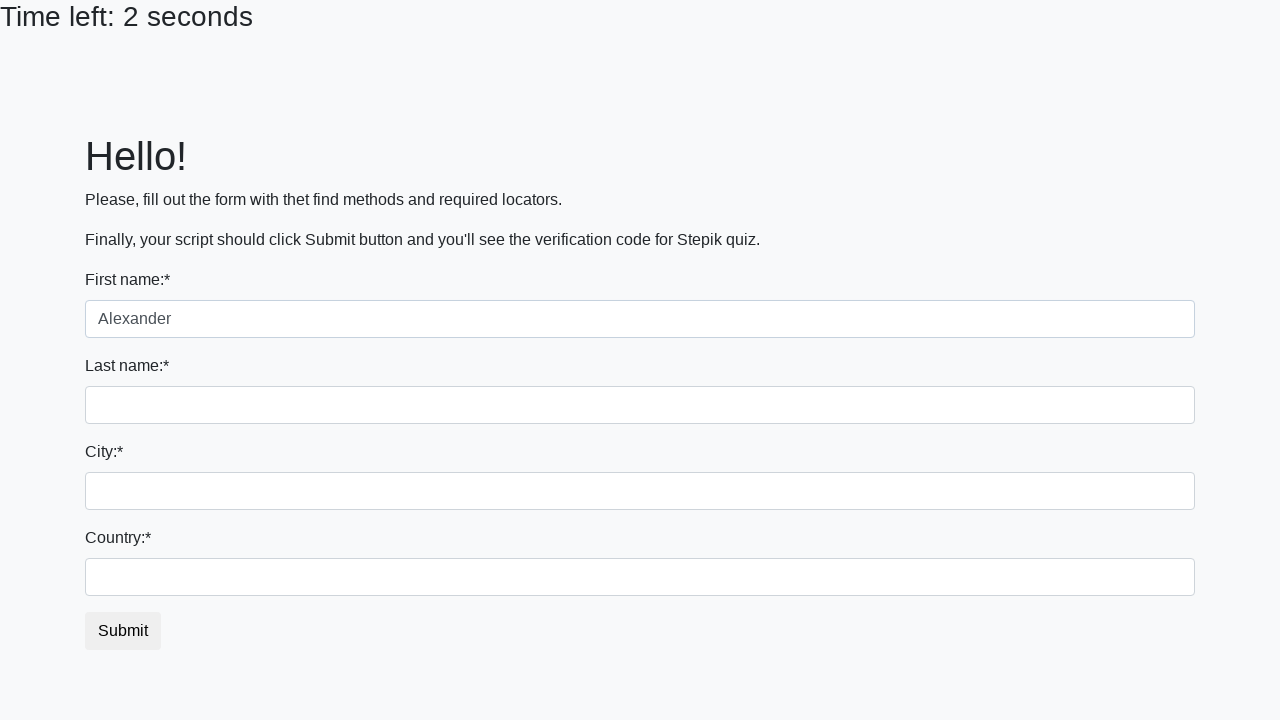

Filled last name field with 'Fedorov' on input[name='last_name']
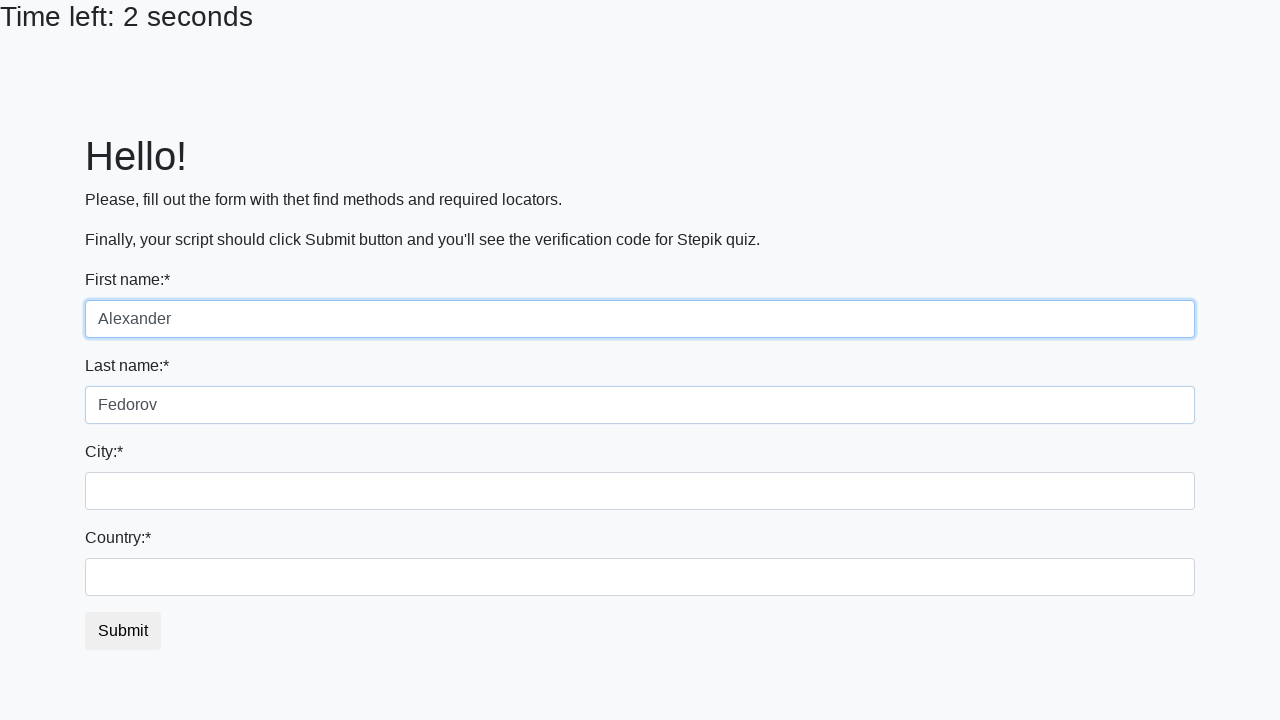

Filled city field with 'Moscow' on .city
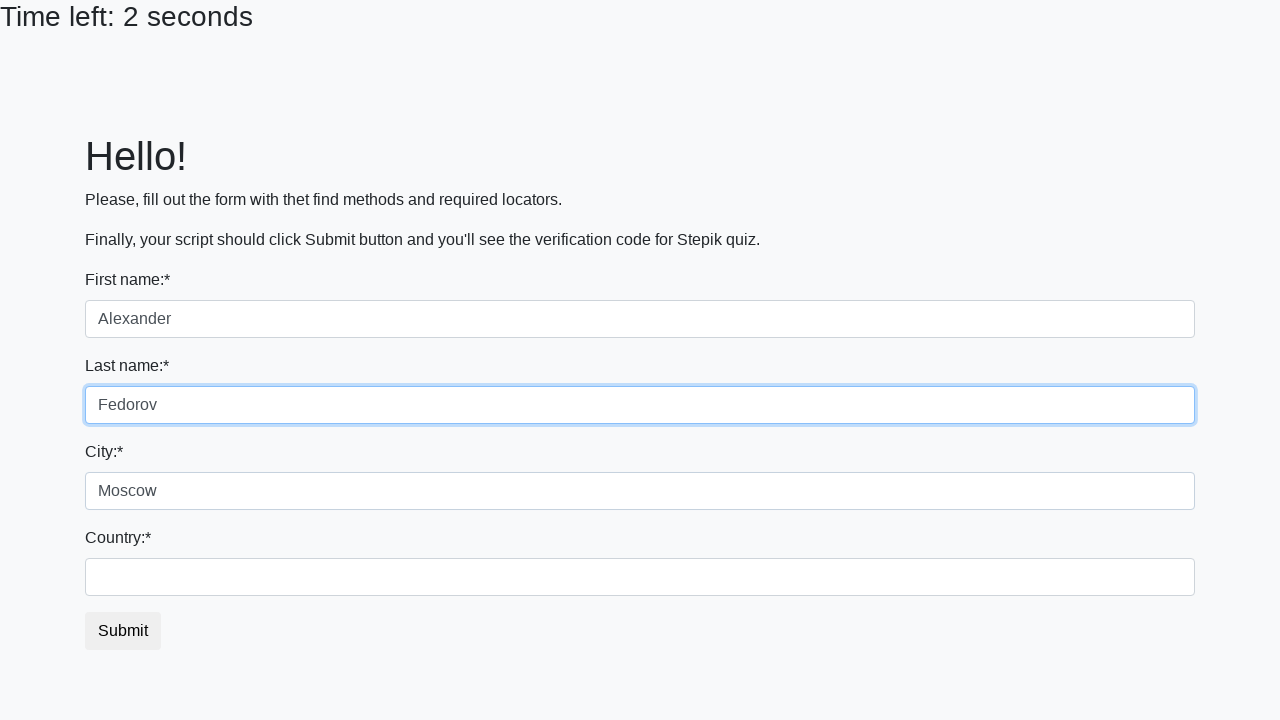

Filled country field with 'Russia' on #country
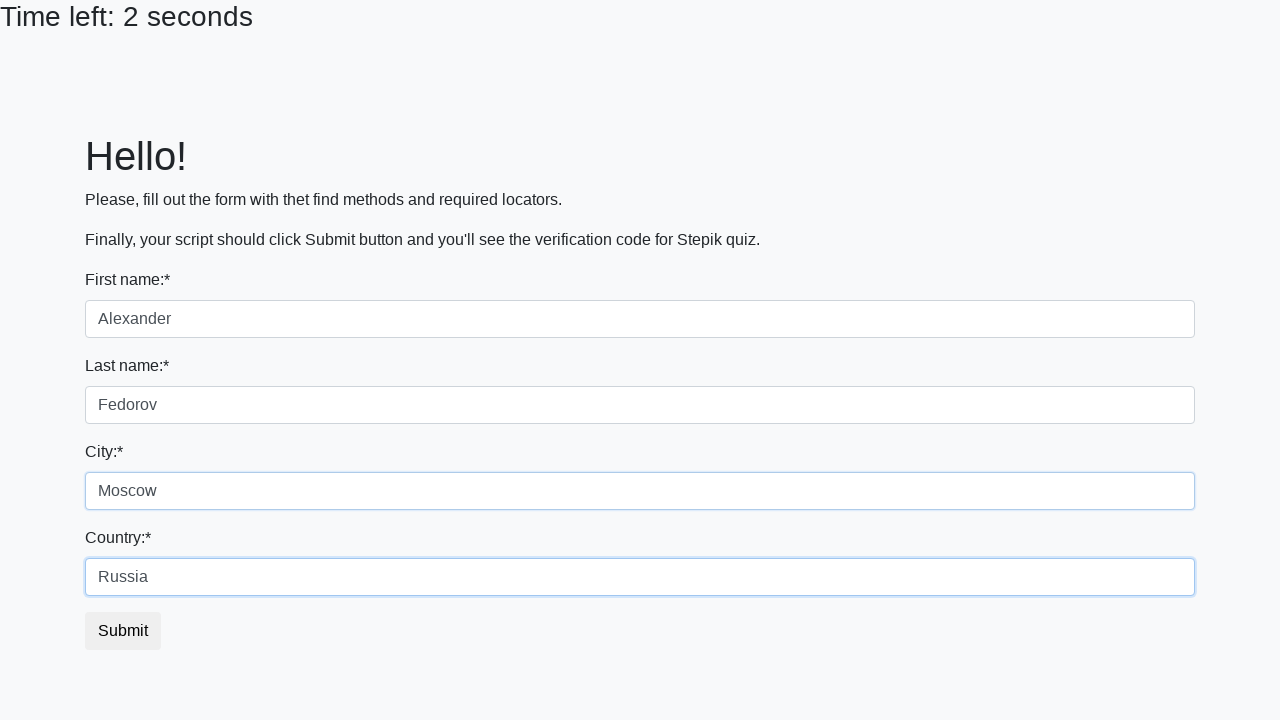

Clicked submit button to submit the form at (123, 631) on button
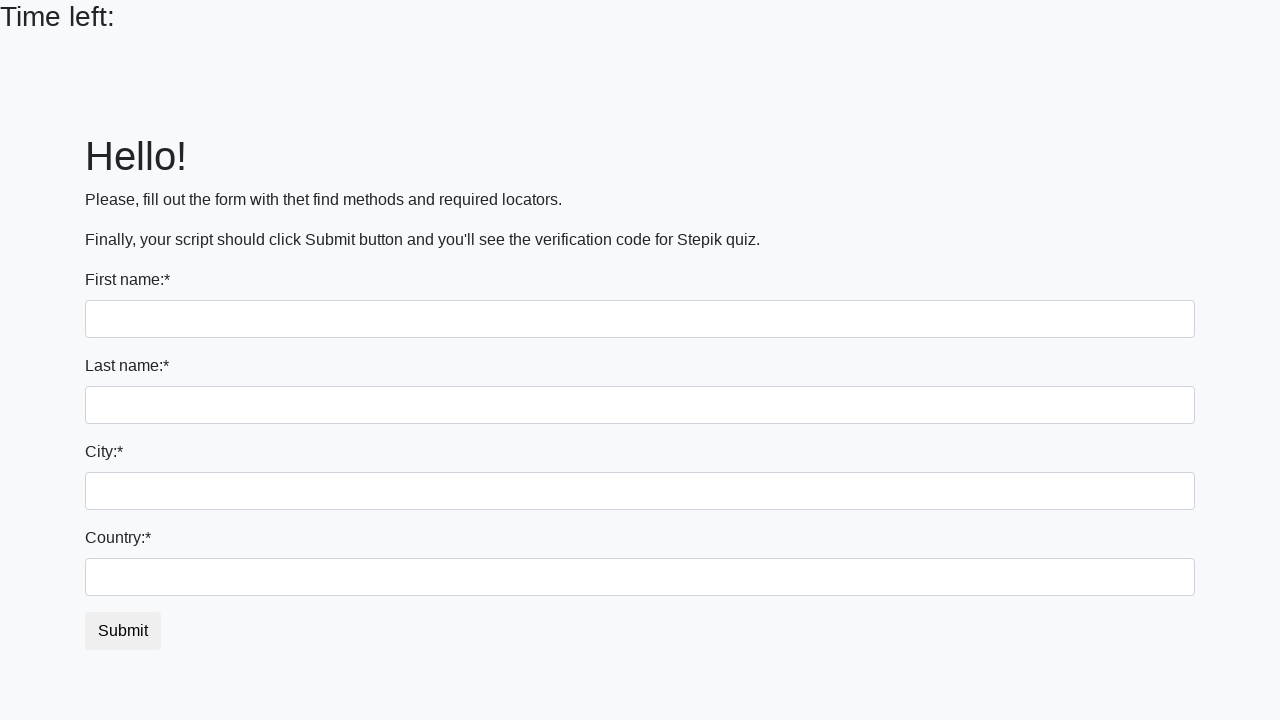

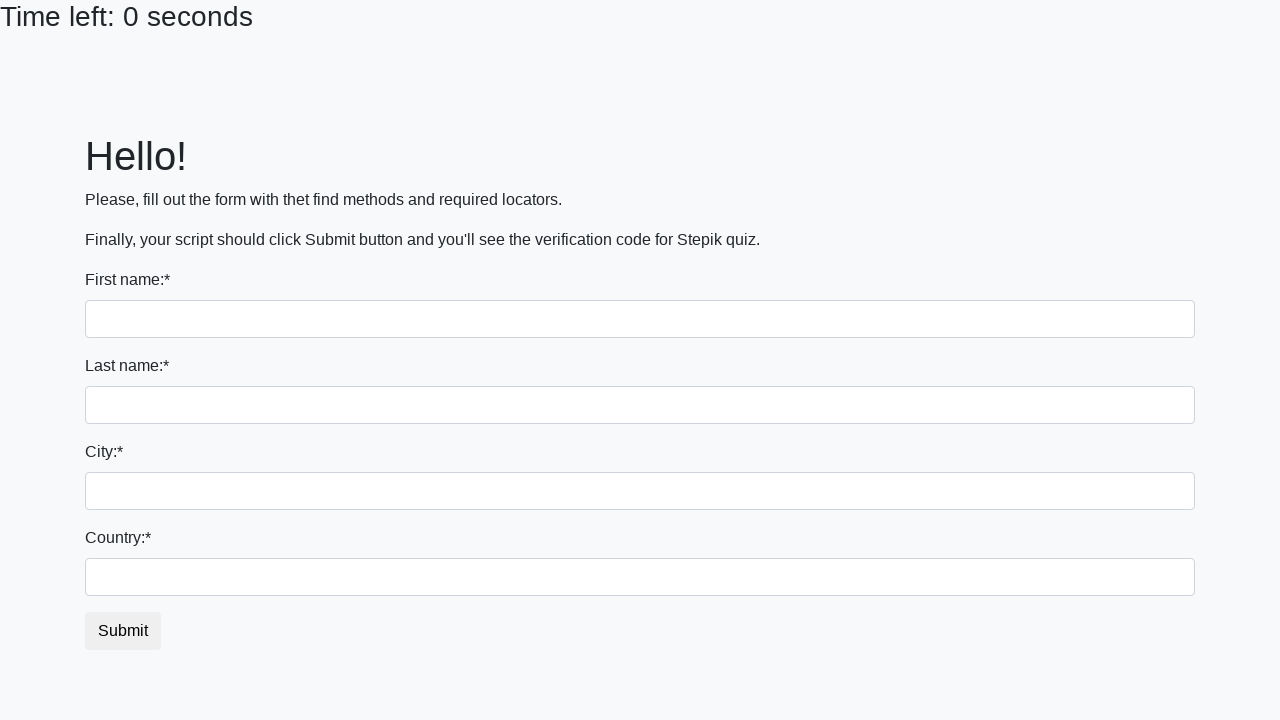